Tests window switching functionality by opening a new window, navigating to the same URL, extracting a product name from the second window, then switching back to search for that product in the original window

Starting URL: https://rahulshettyacademy.com/seleniumPractise/#/

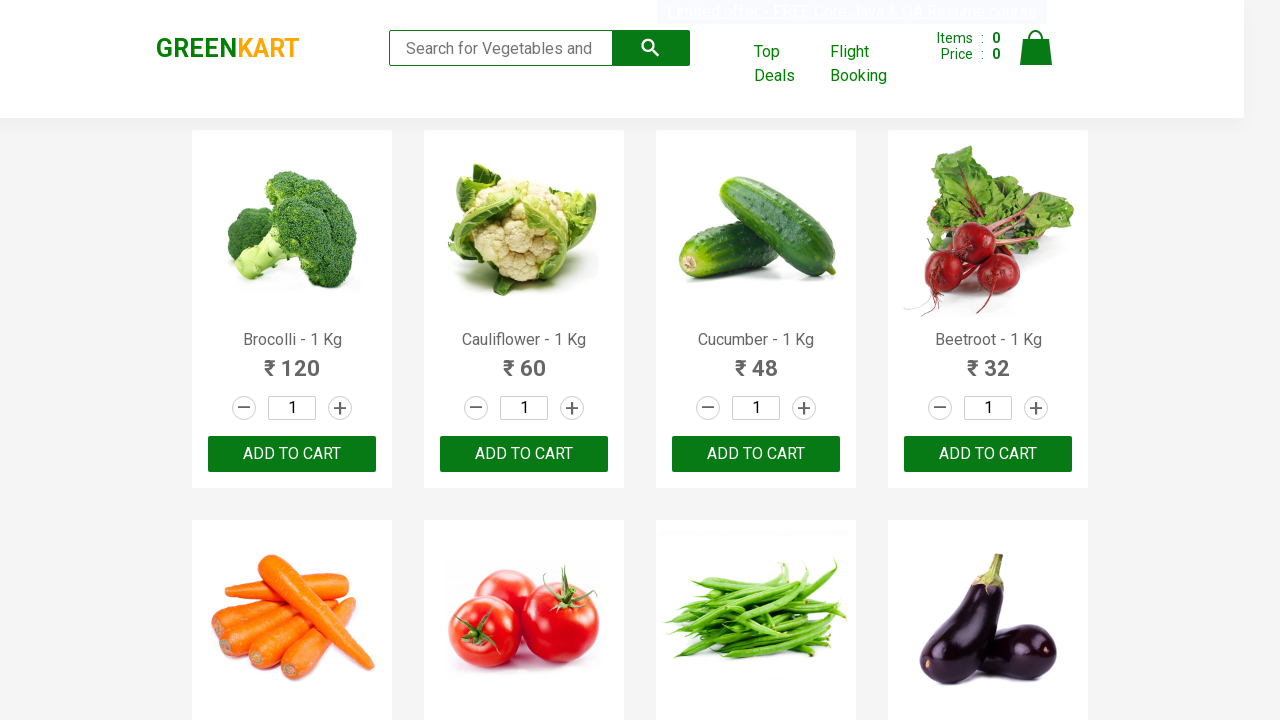

Opened a new browser window/tab
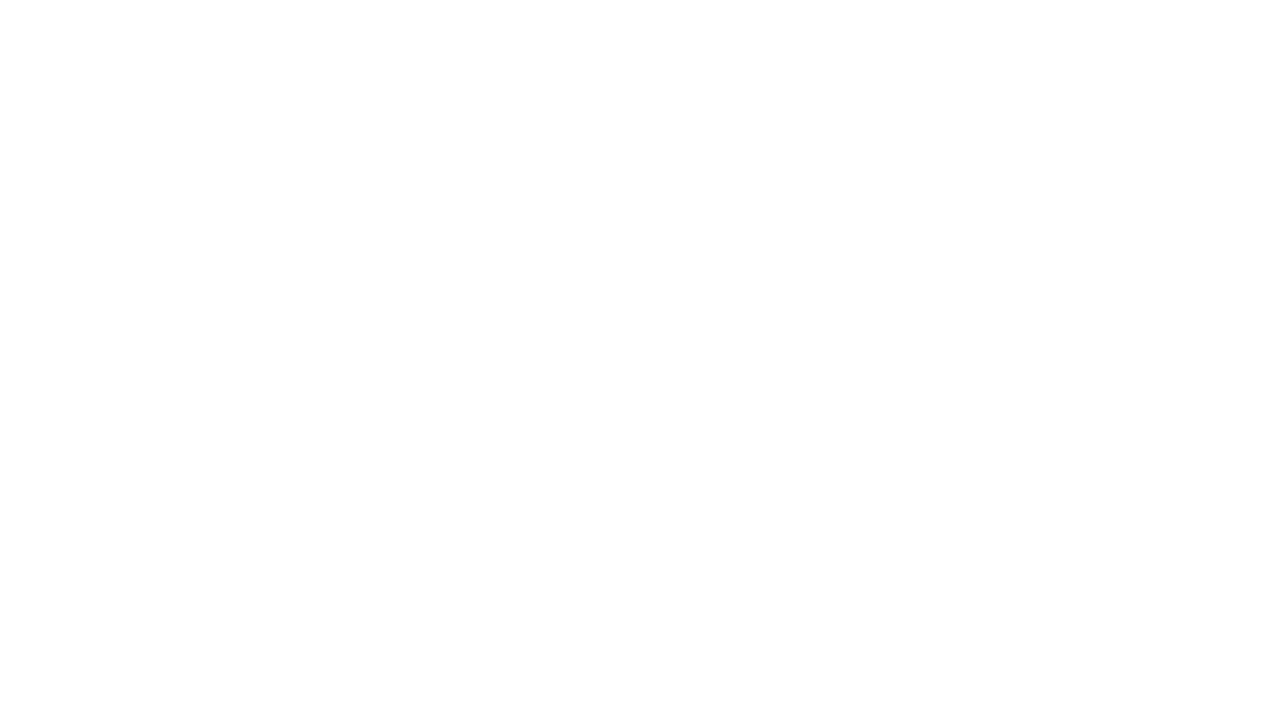

Navigated to https://rahulshettyacademy.com/seleniumPractise/#/ in new window
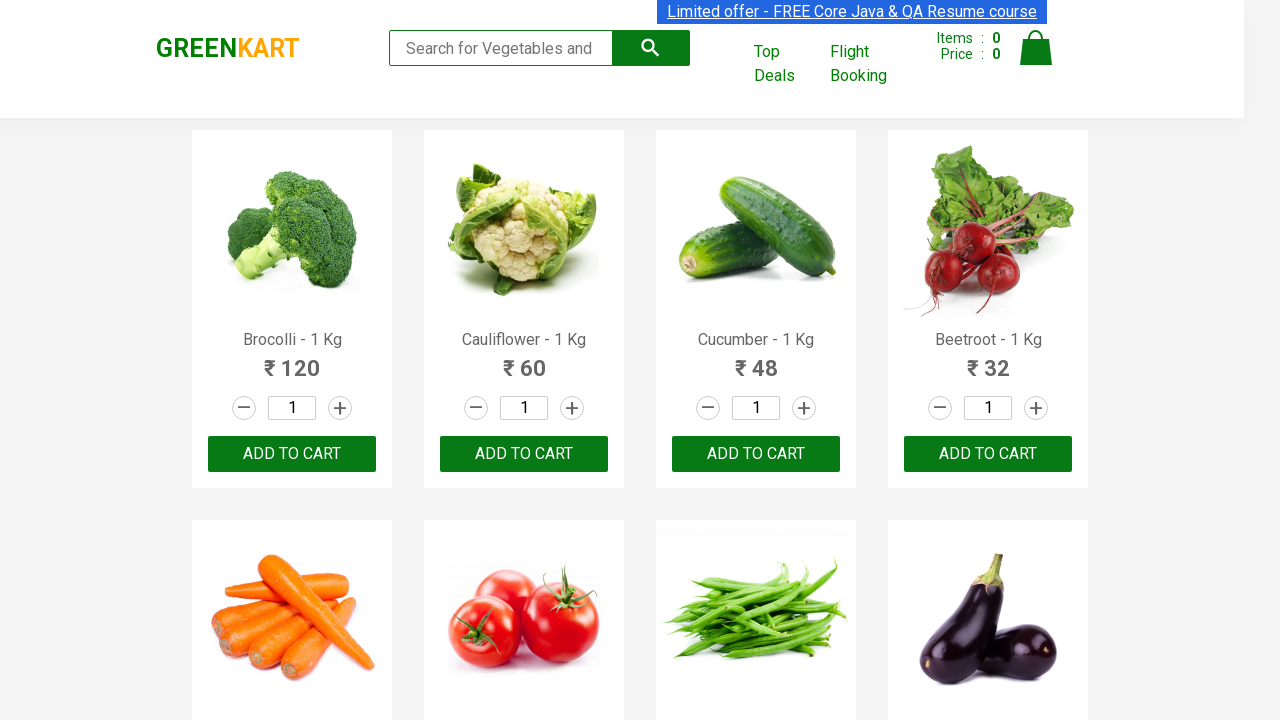

Waited for product names to load in new window
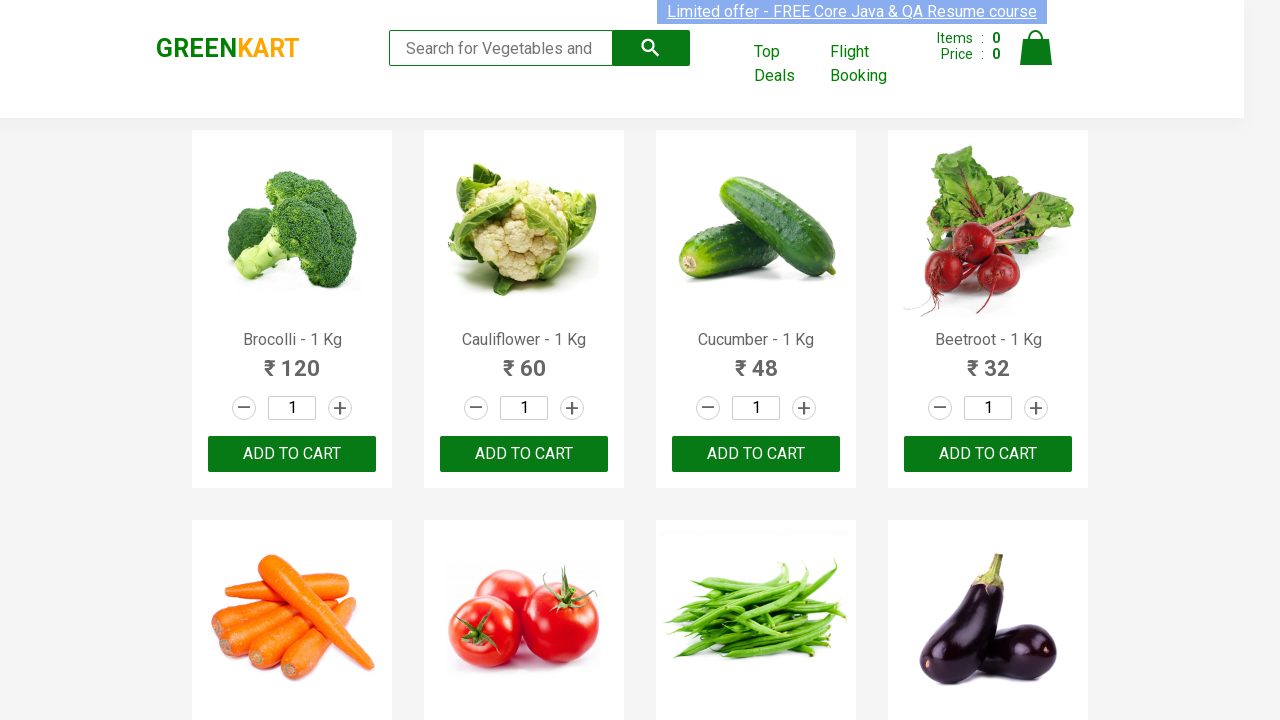

Extracted product name from second product: 'Cauliflower - 1 Kg'
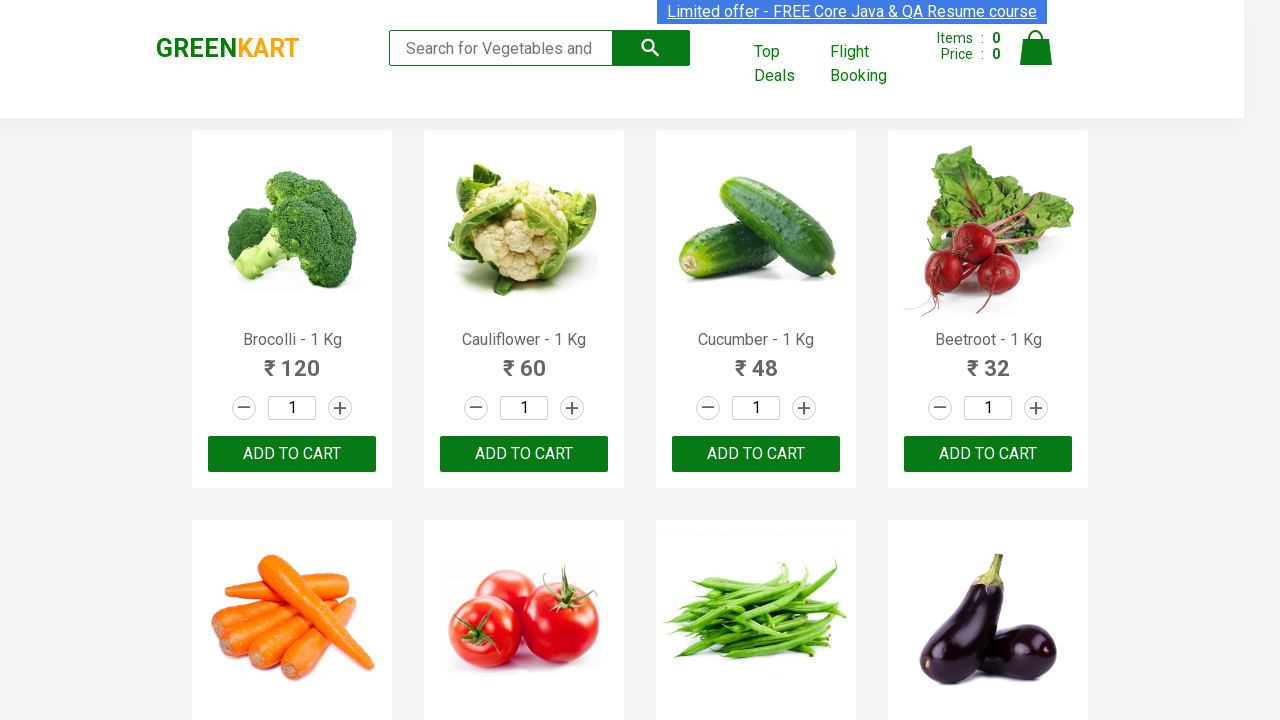

Closed the second window/tab, switched back to original window
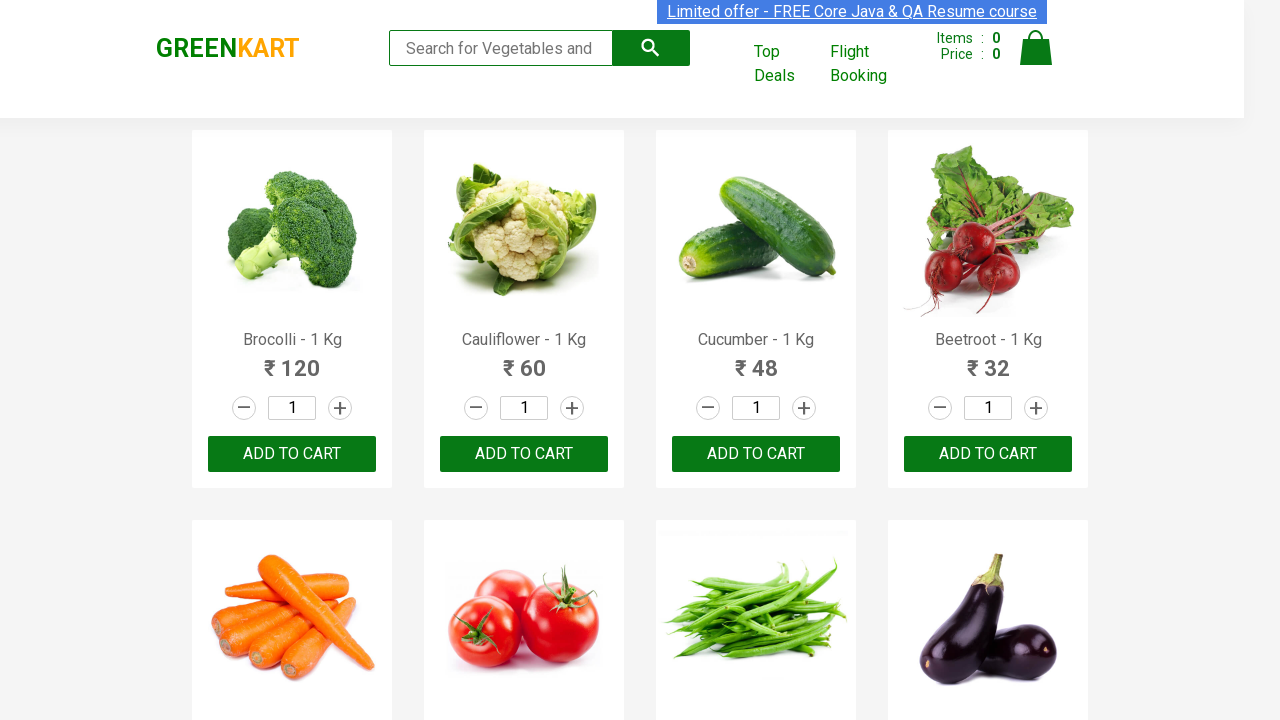

Filled search field with extracted product name: 'Cauliflower - 1 Kg' on .search-keyword
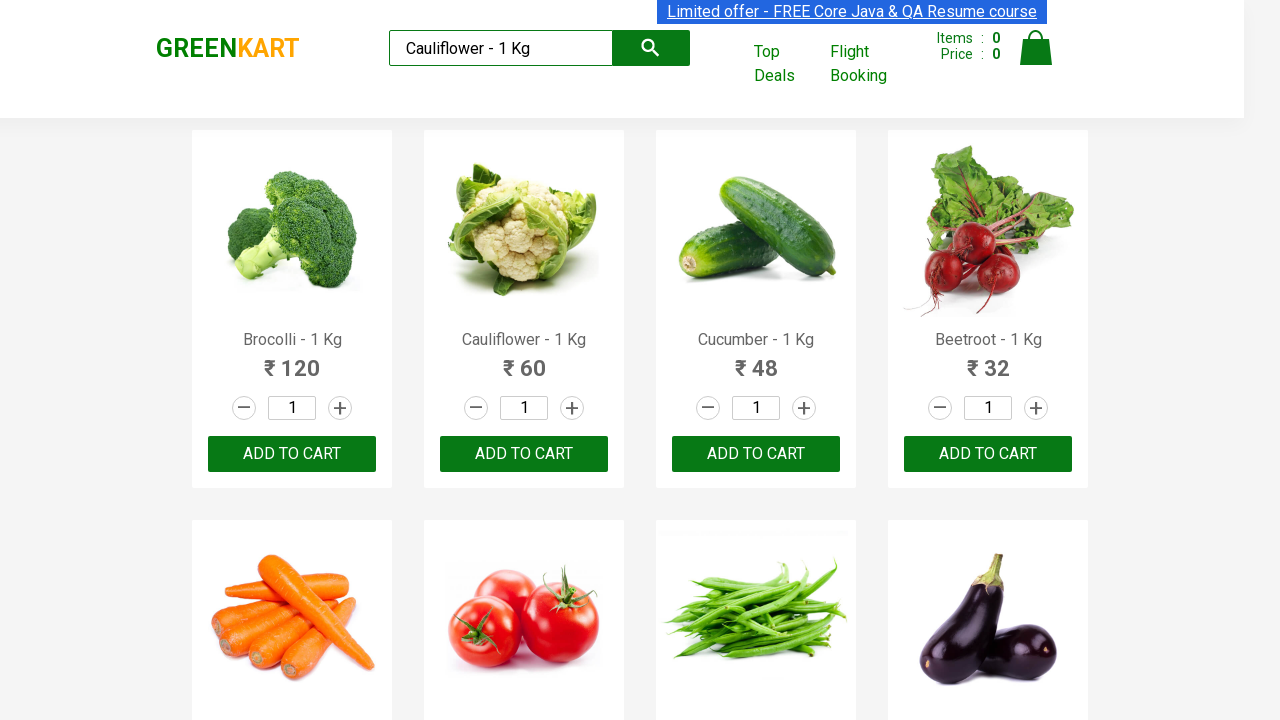

Pressed Enter to search for the product on .search-keyword
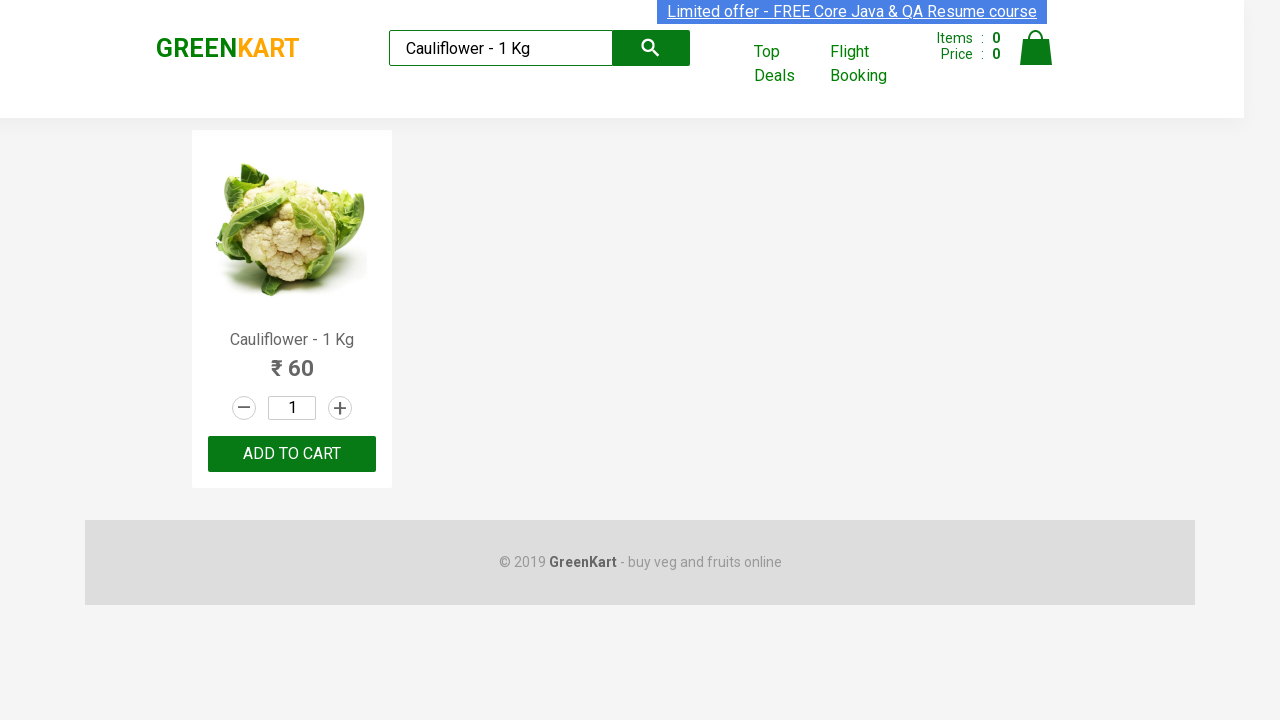

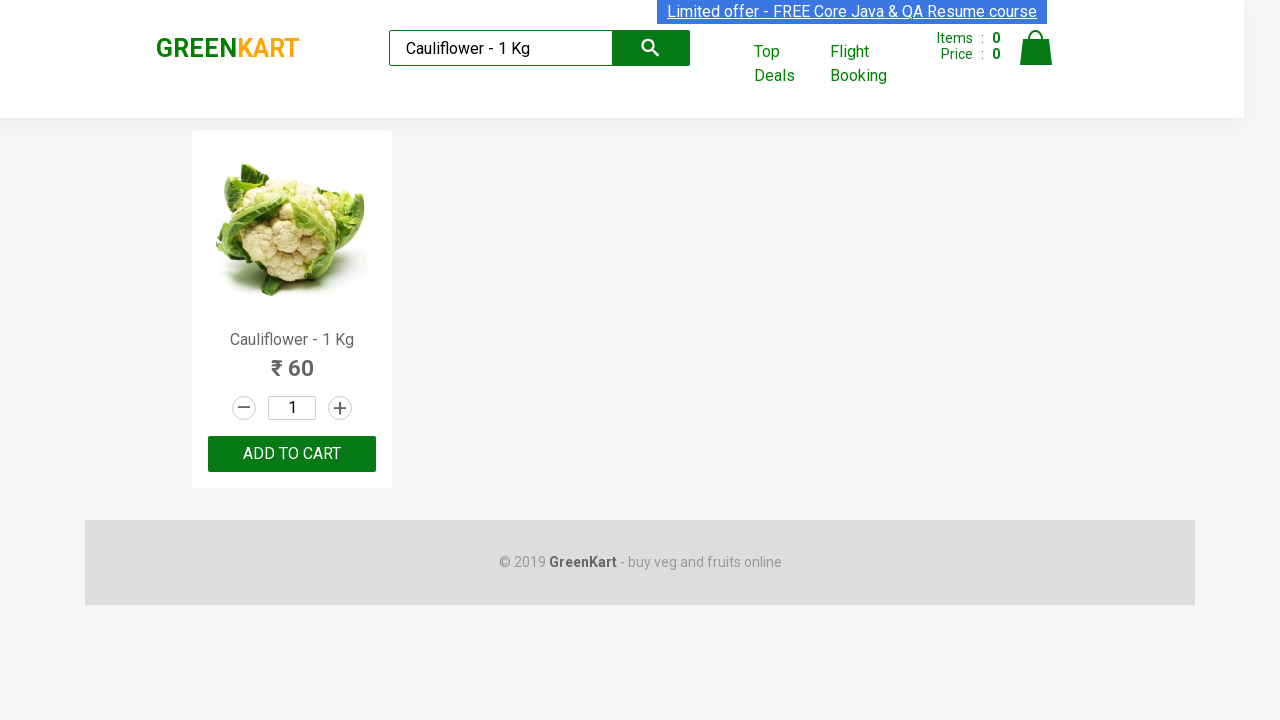